Tests that clicking the Drupal 'See on the Website' button redirects to the Drupal project page in a new tab.

Starting URL: https://openweathermap.org/examples

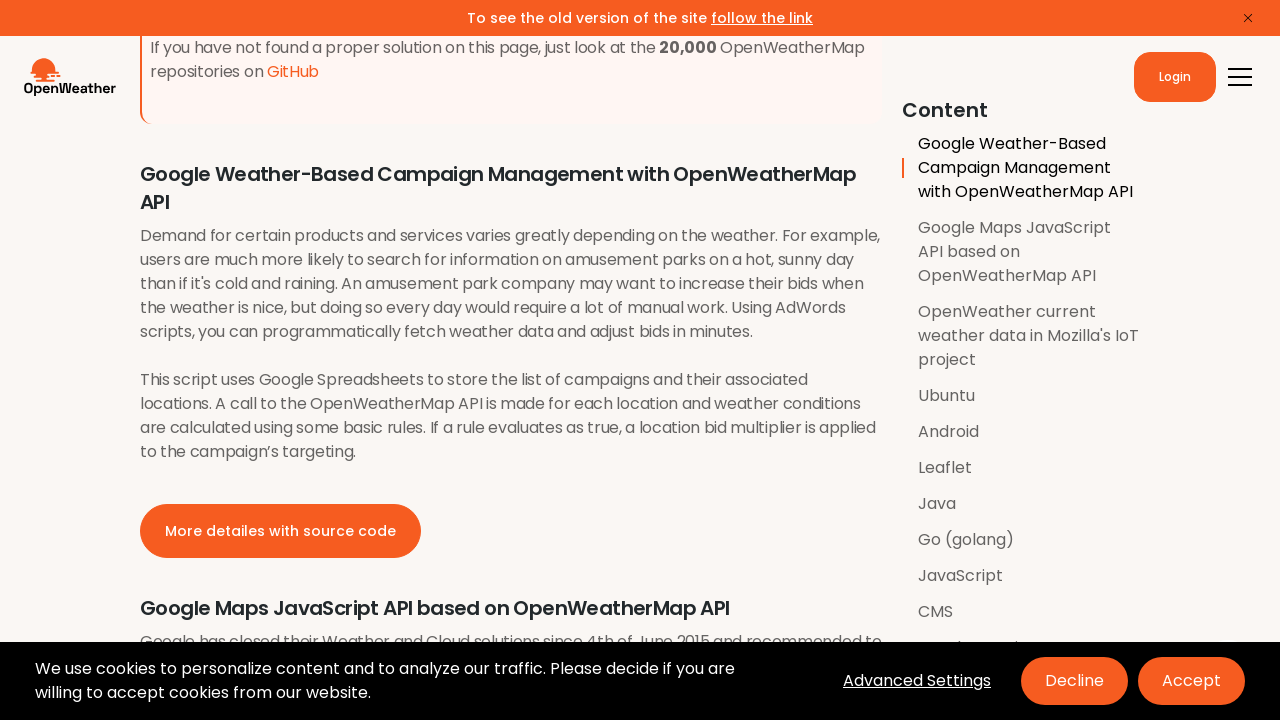

Located the 'See on the Website' button for Drupal
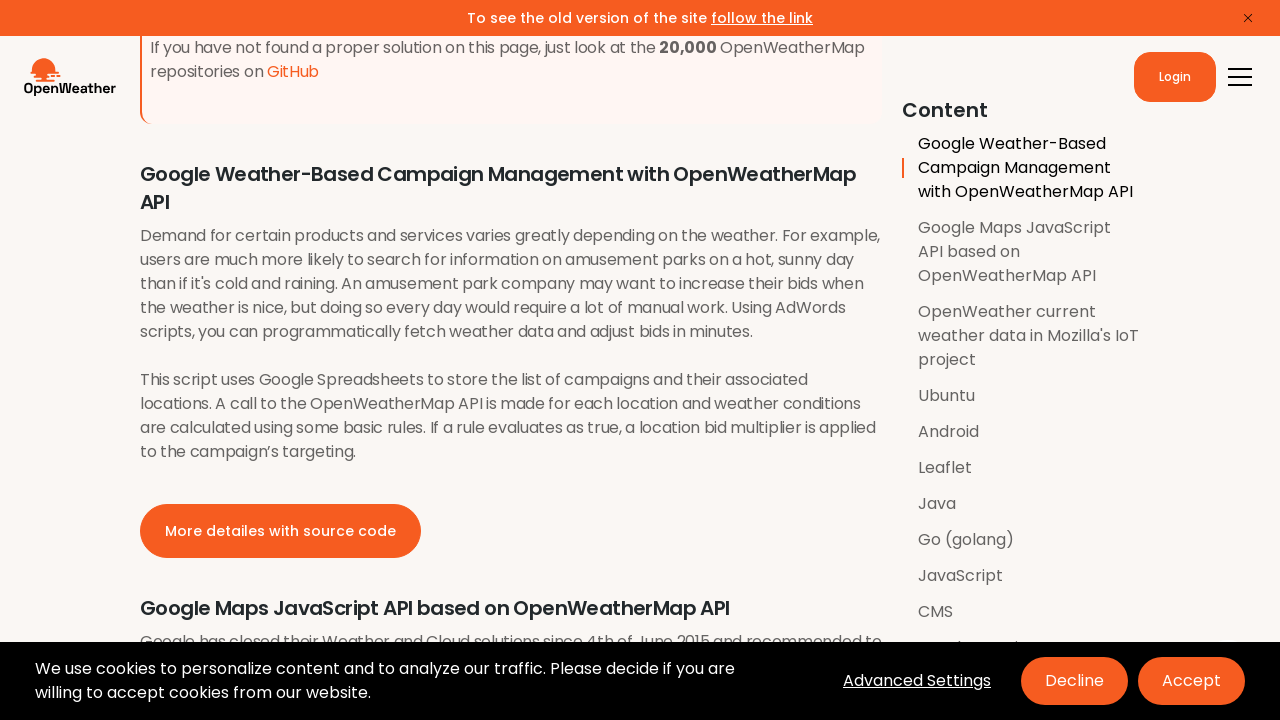

Clicked the 'See on the Website' button, new tab opened at (234, 360) on a:has-text('See on the Website') >> nth=0
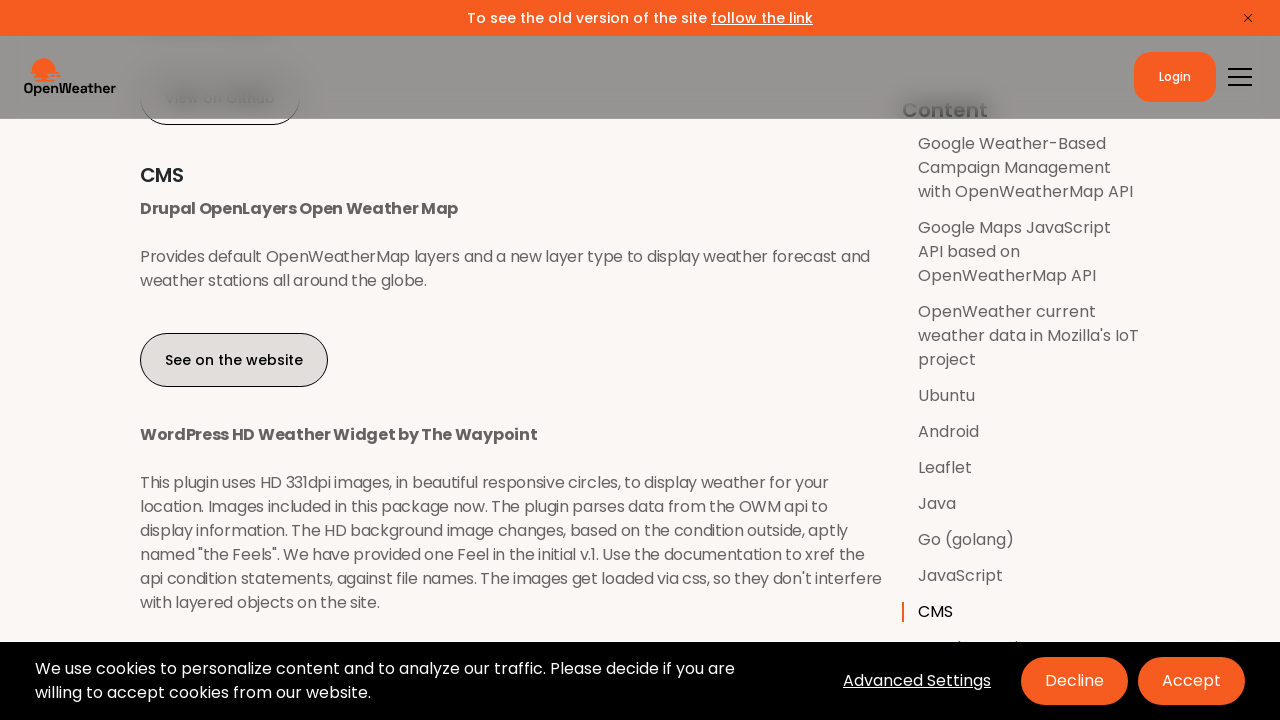

Captured new page/tab reference
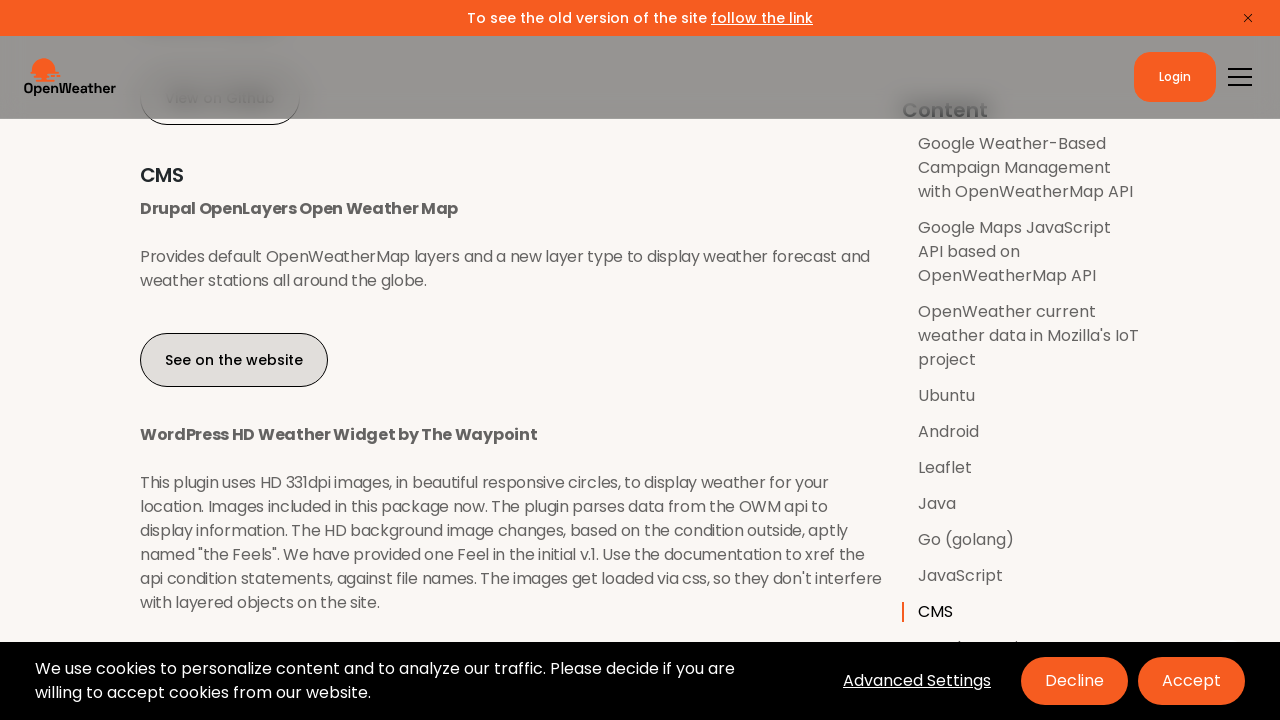

New page loaded completely
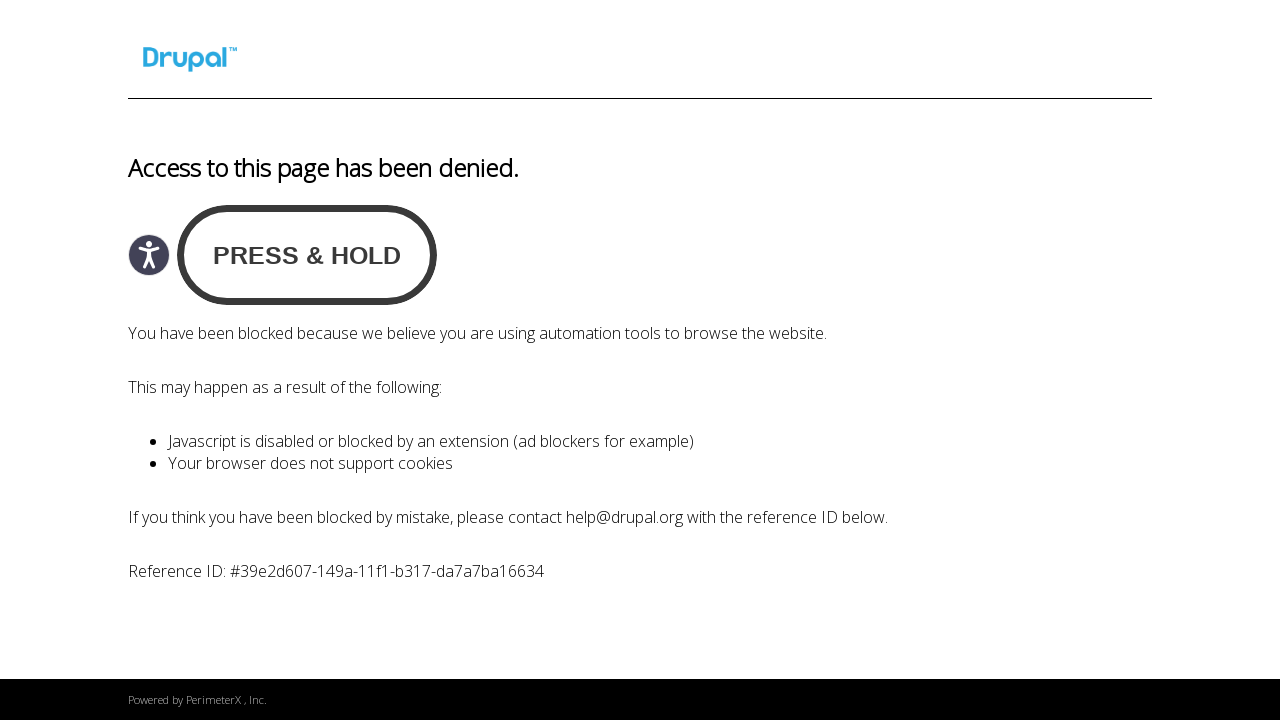

Verified redirect to Drupal project page: https://www.drupal.org/project/olowm
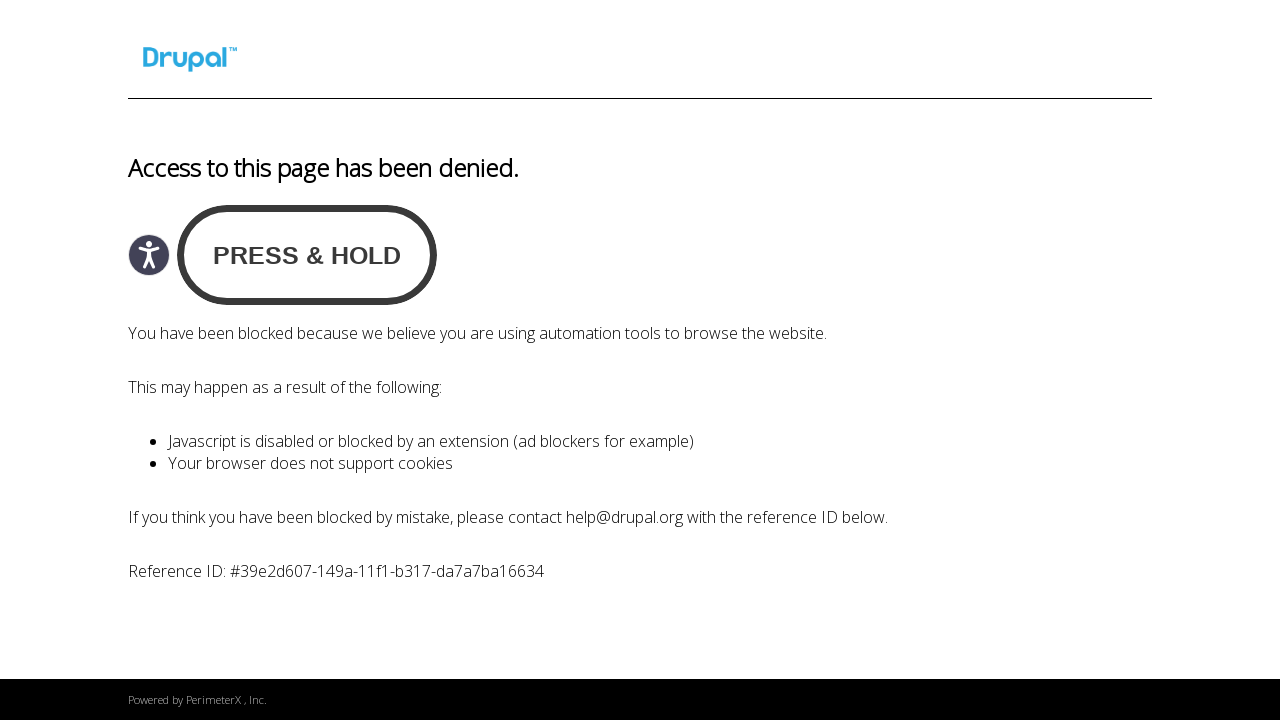

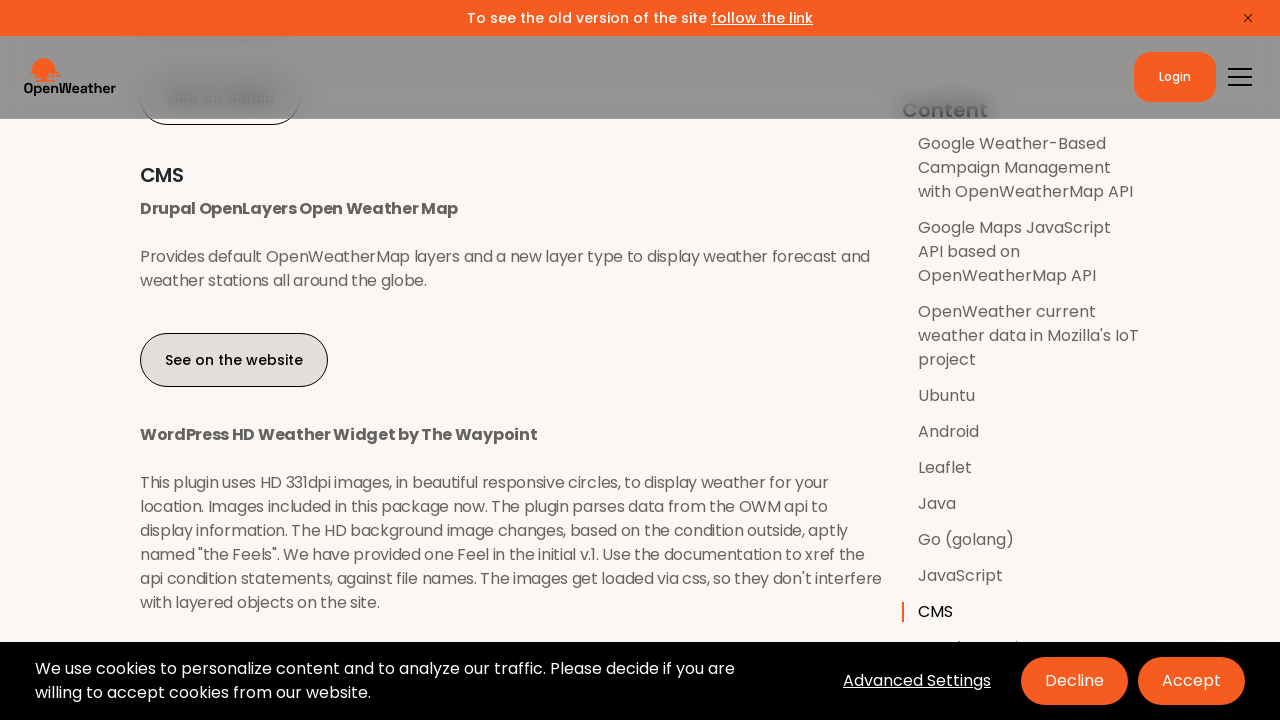